Tests file download functionality by clicking on a download link

Starting URL: https://the-internet.herokuapp.com/download

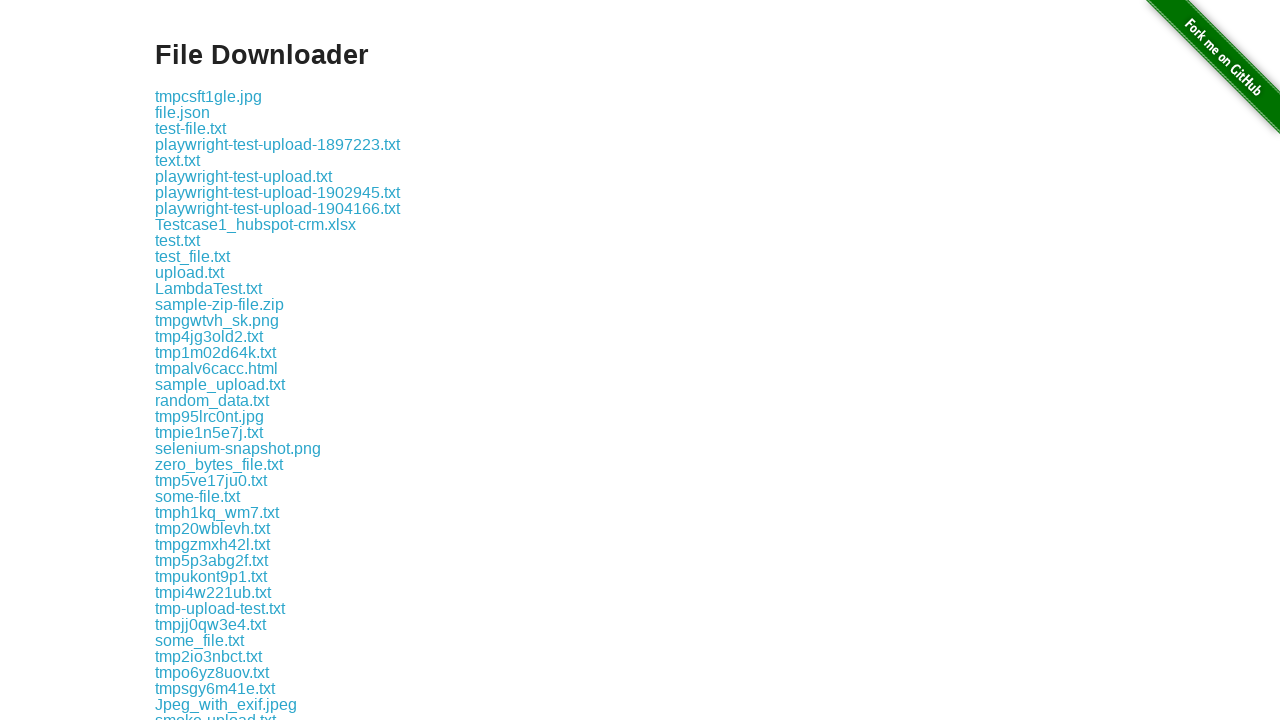

Clicked on download link at (208, 96) on a[href*='download']
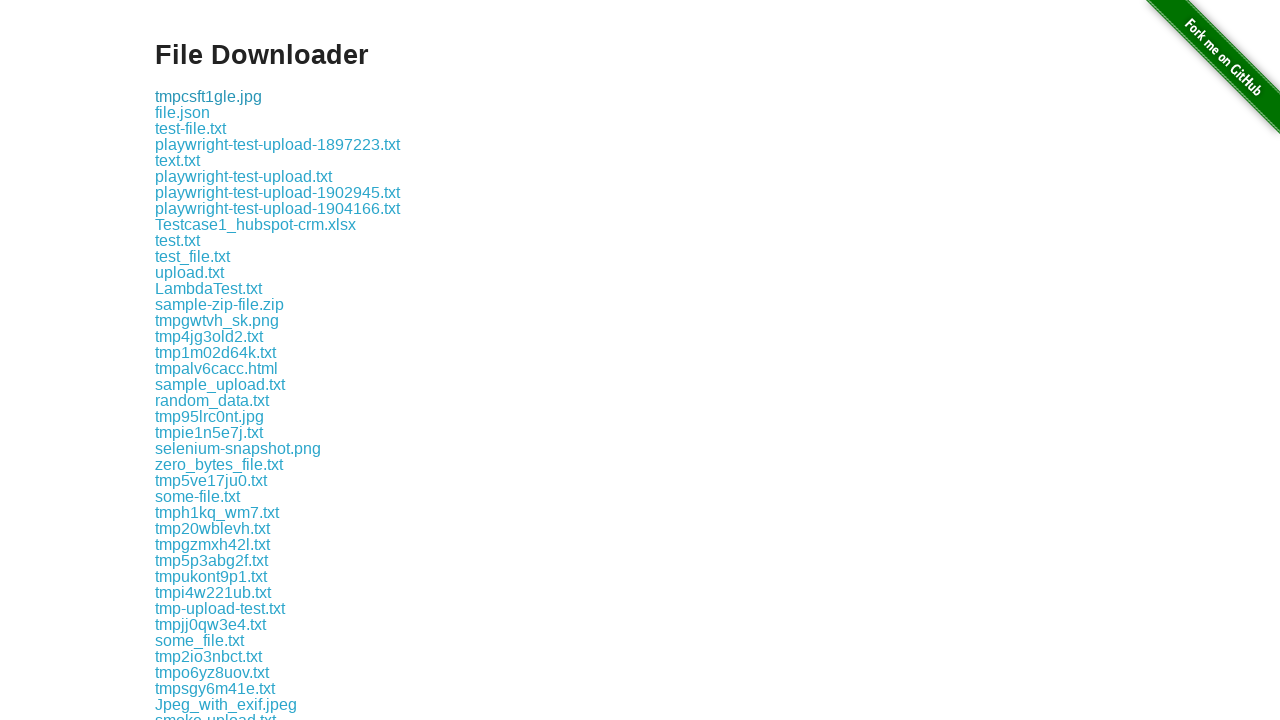

Waited 5 seconds for download to process
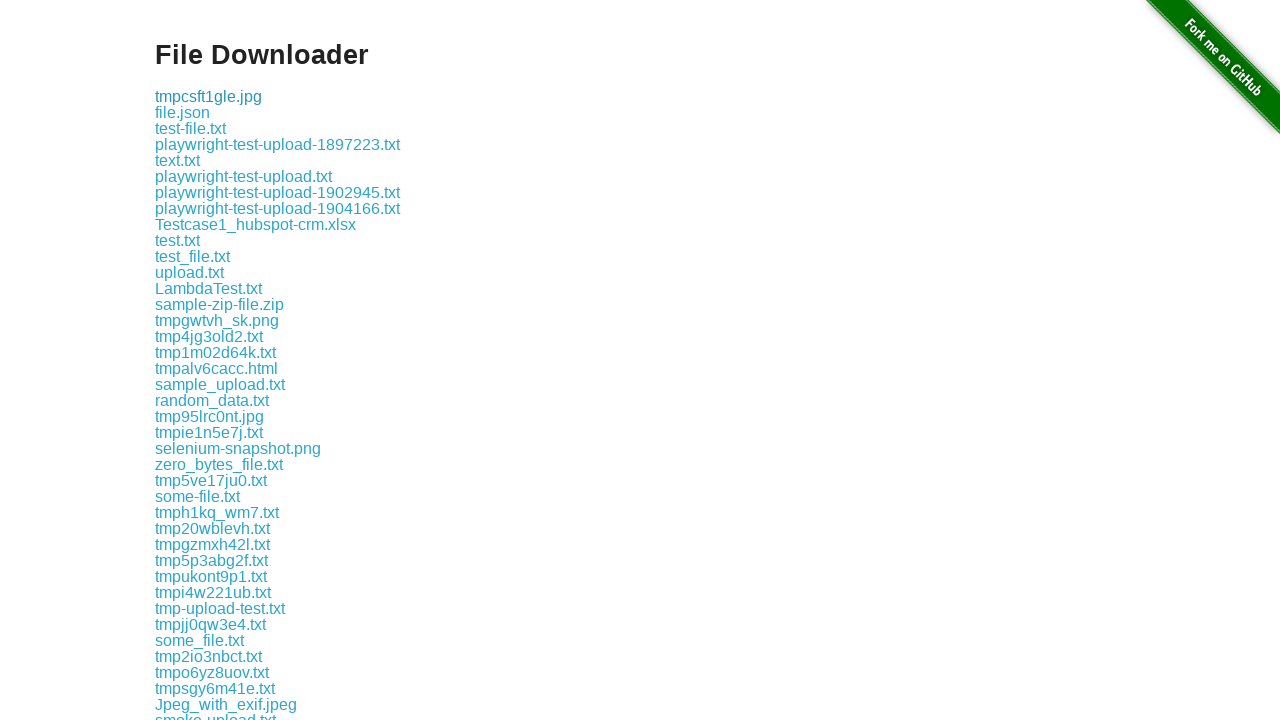

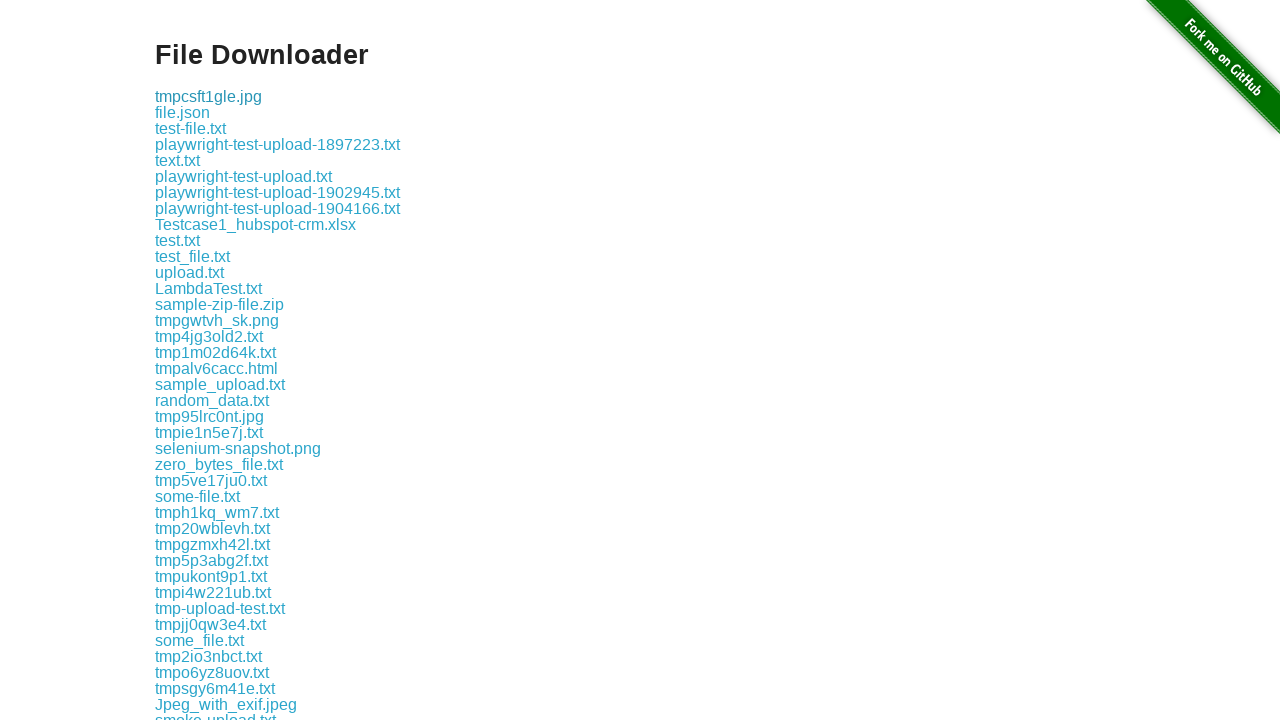